Tests JavaScript scroll functionality by scrolling to specific elements on the page

Starting URL: https://practice.cydeo.com/

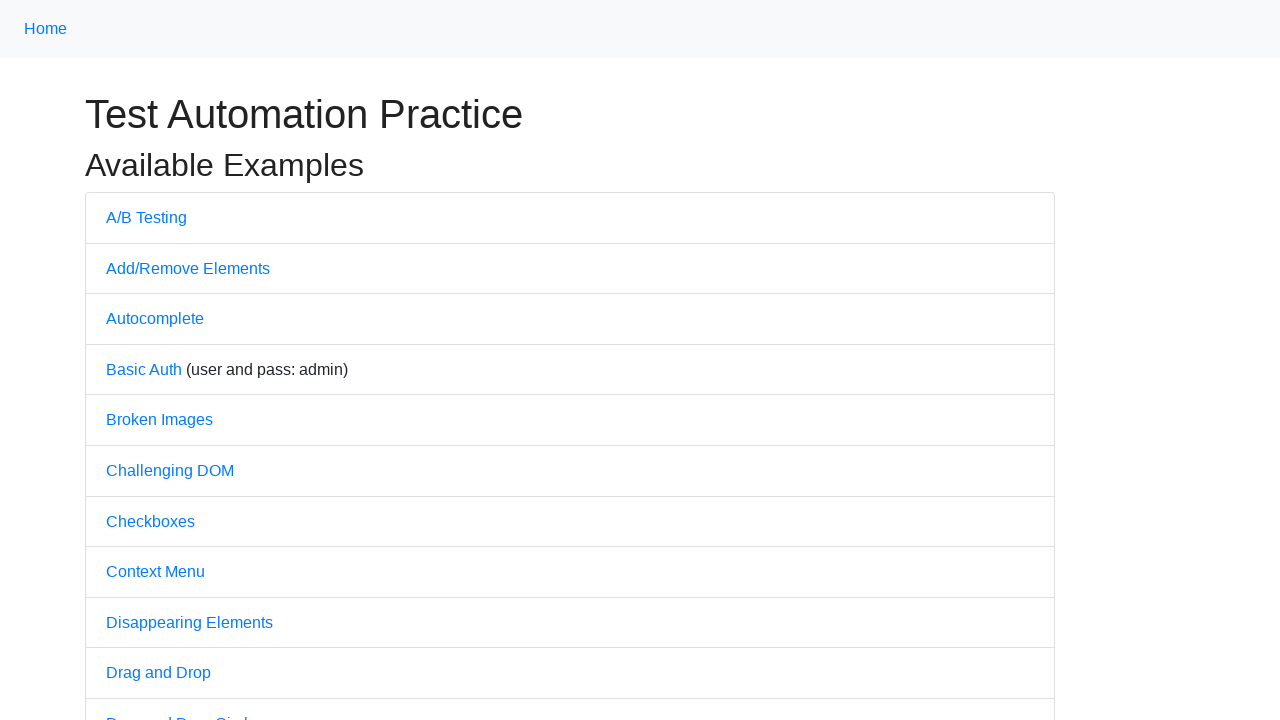

Located CYDEO link at the bottom of the page
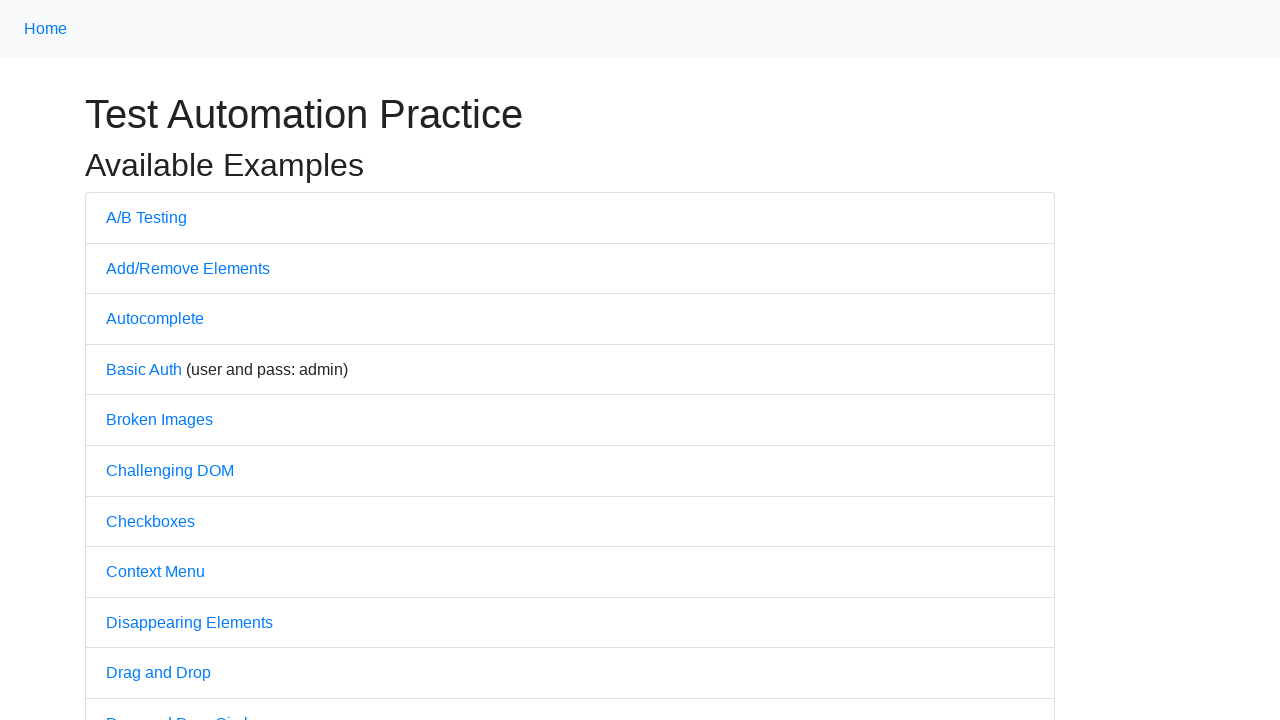

Scrolled down to CYDEO link at the bottom of the page
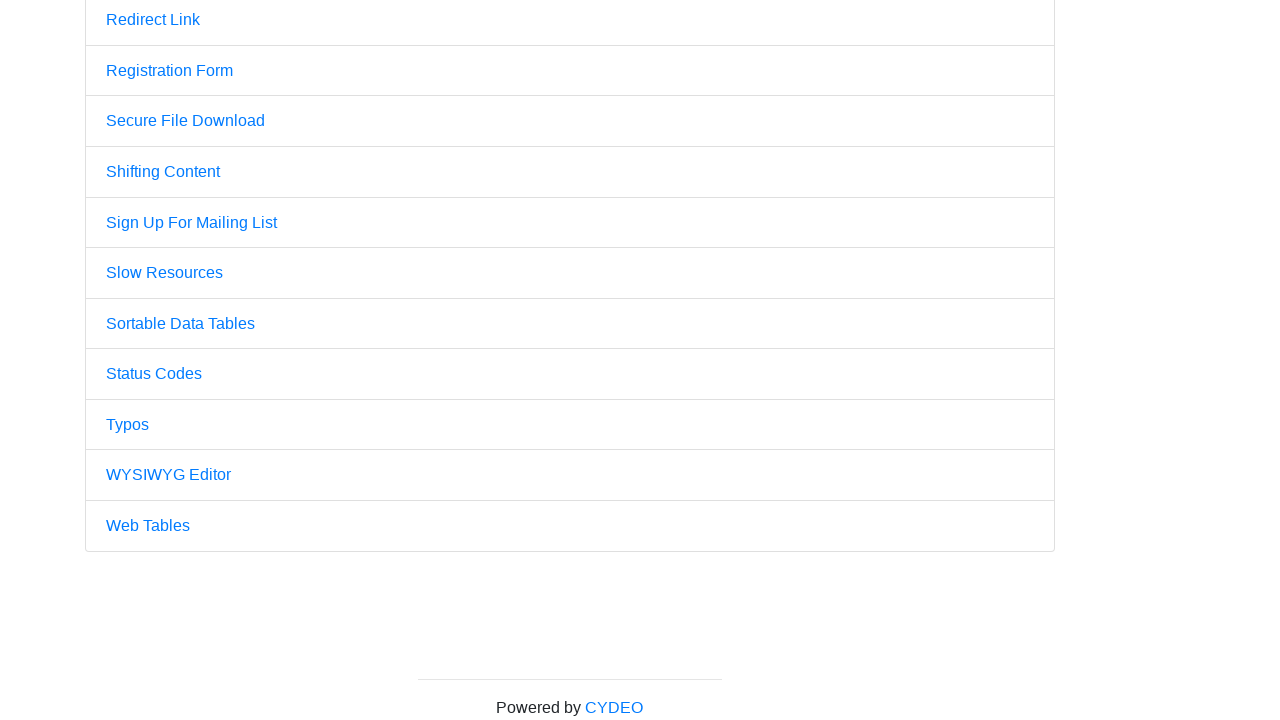

Located Home link at the top of the page
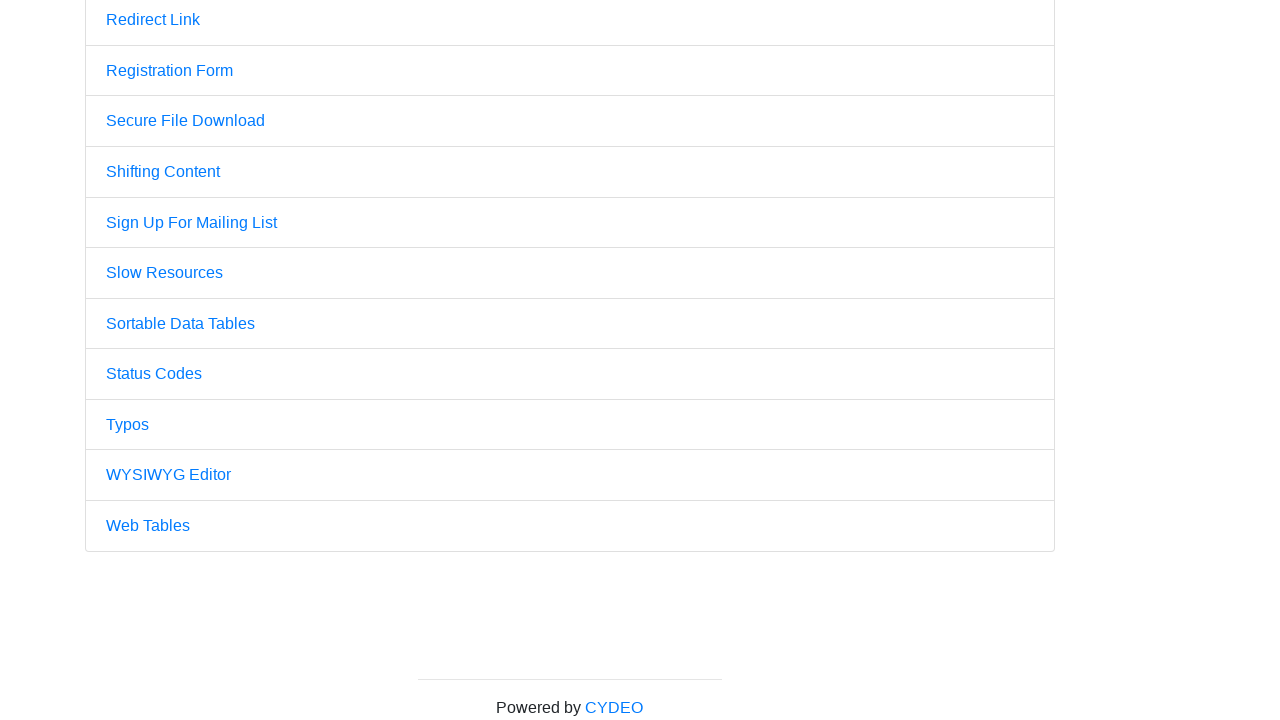

Scrolled back up to Home link at the top of the page
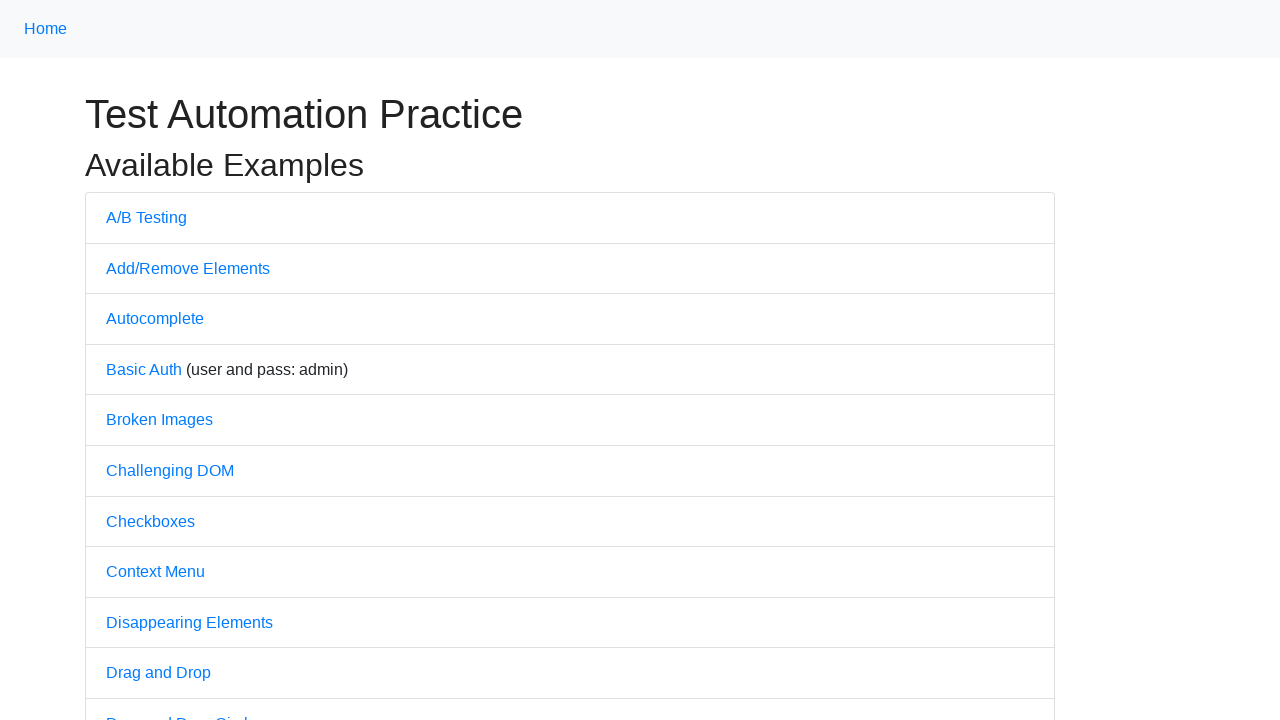

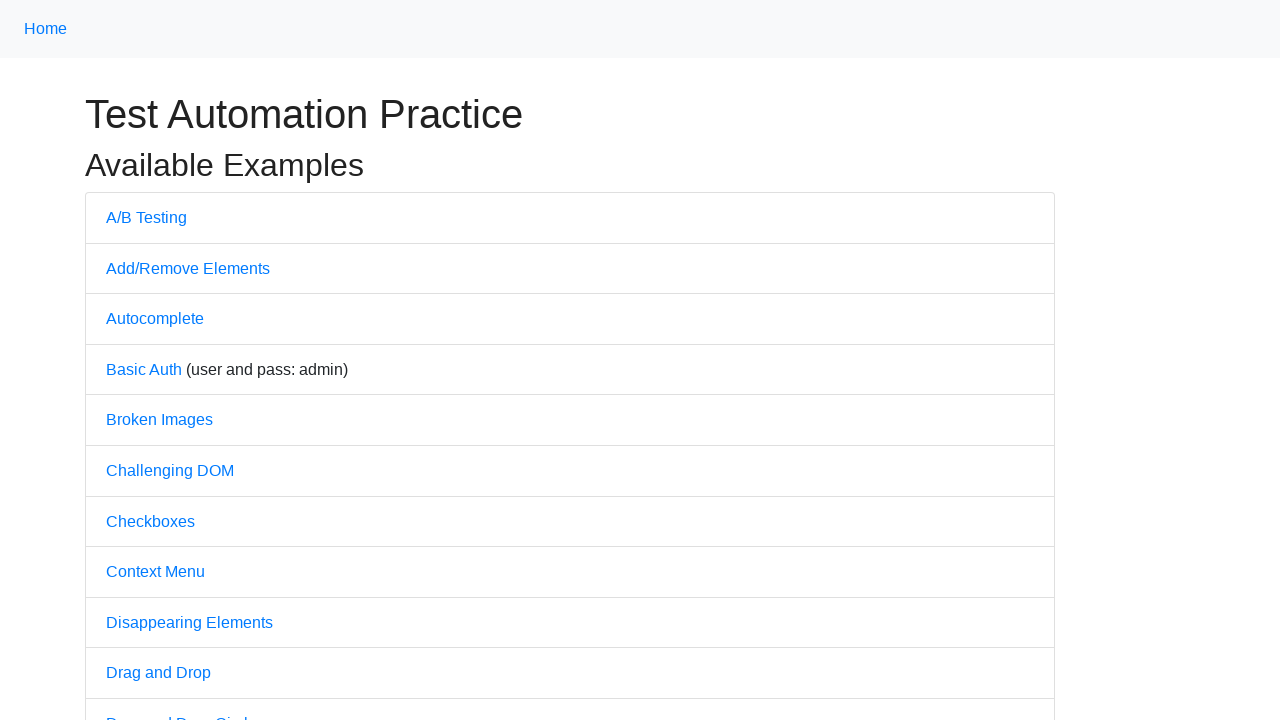